Waits for price to reach $100, clicks book button, solves a mathematical problem and submits the answer

Starting URL: http://suninjuly.github.io/explicit_wait2.html

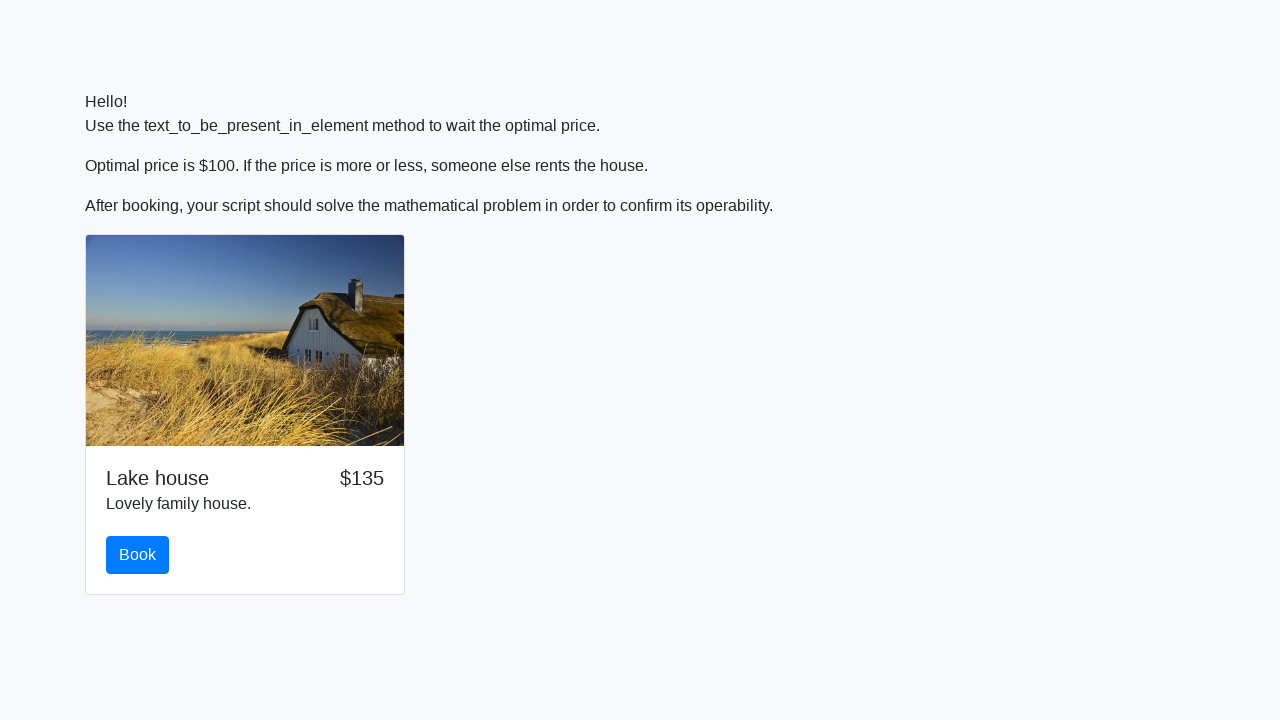

Waited for price to reach $100
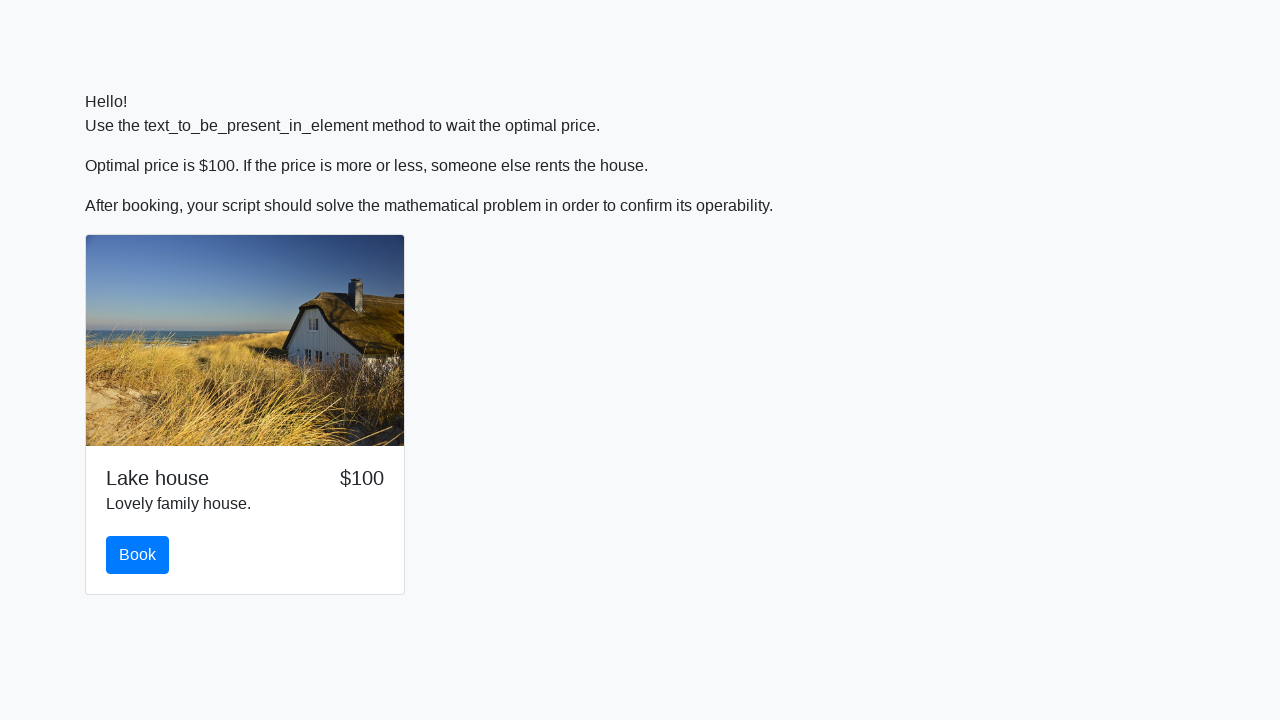

Clicked the book button at (138, 555) on #book
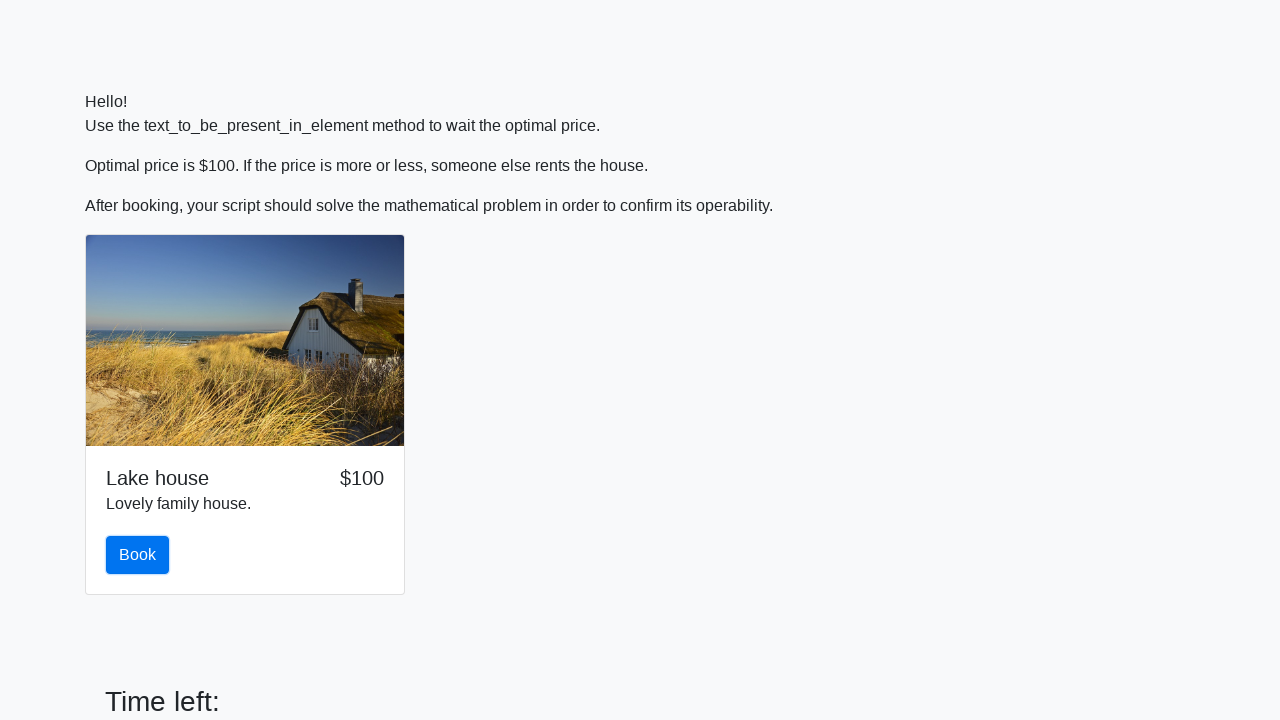

Retrieved input value: 937
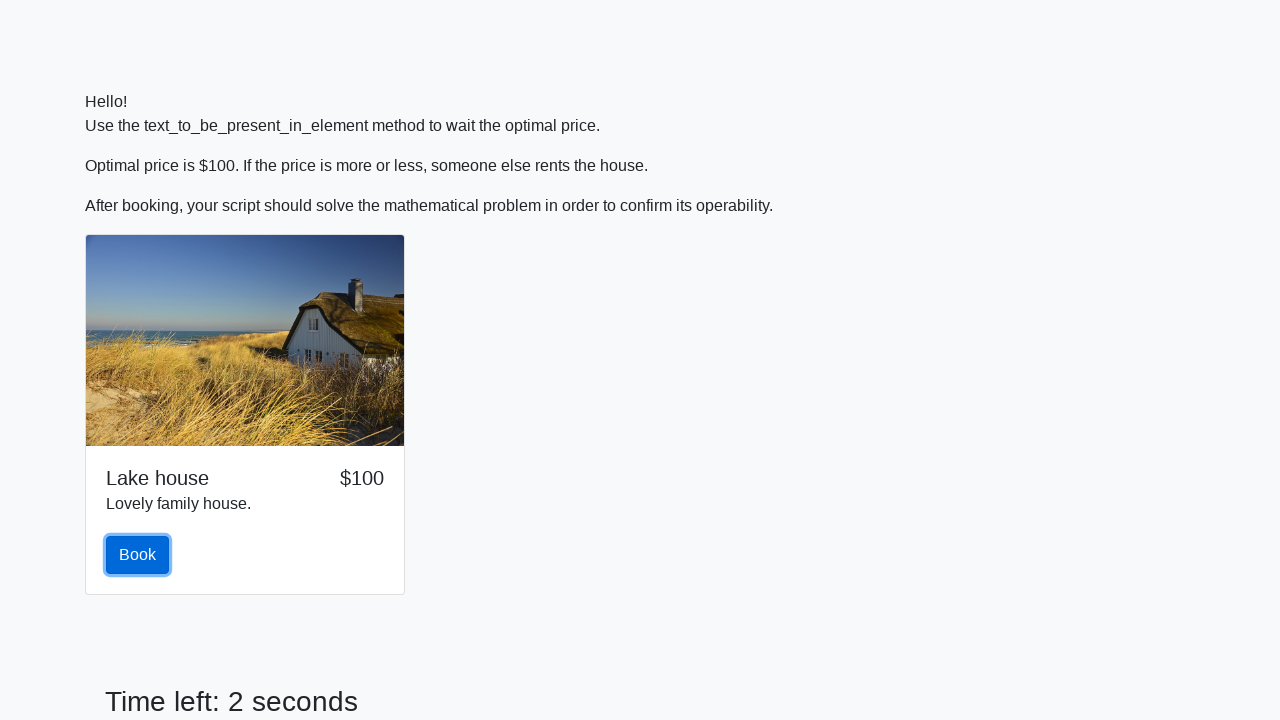

Calculated mathematical answer: 2.157929705396557
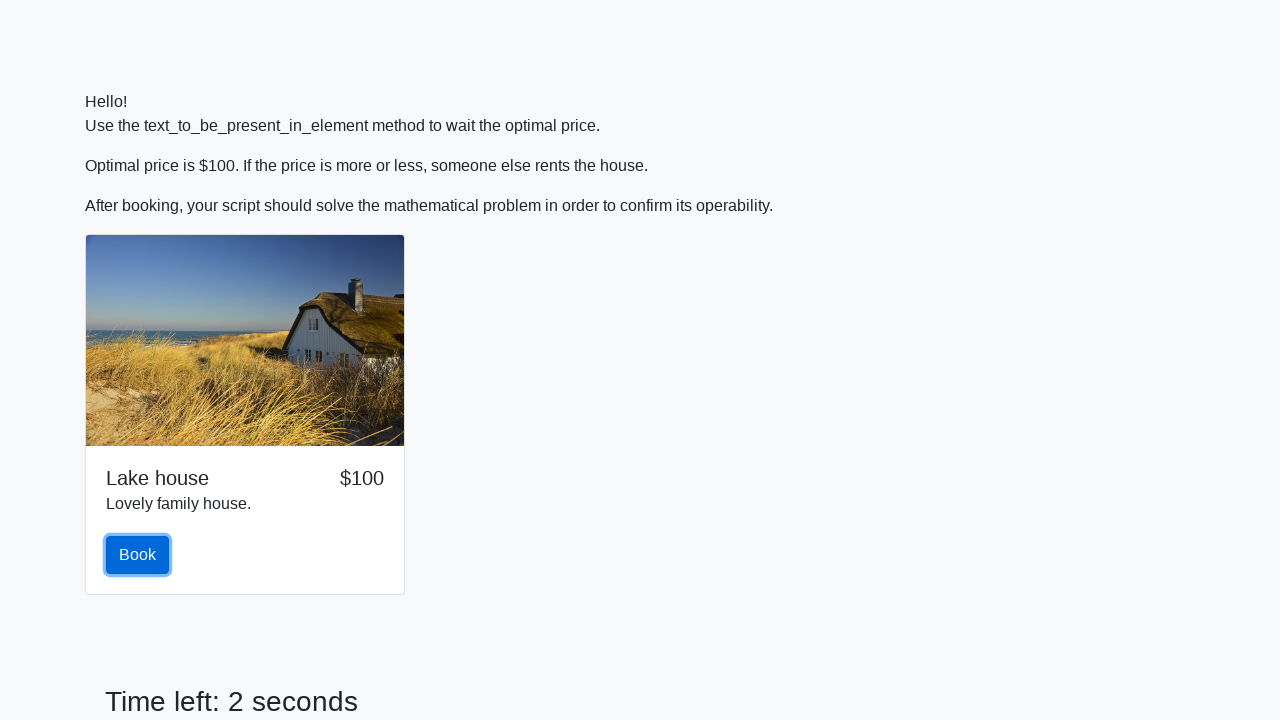

Filled in the calculated answer on #answer
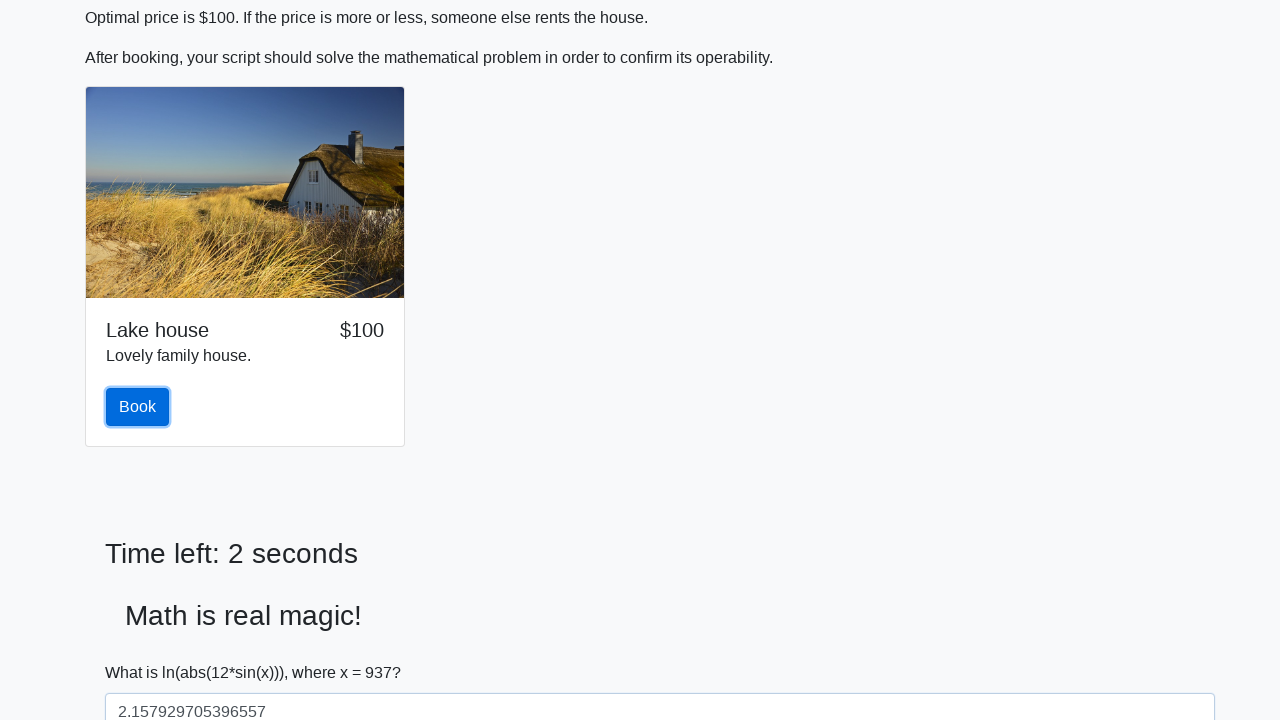

Clicked the solve button to submit the answer at (143, 651) on #solve
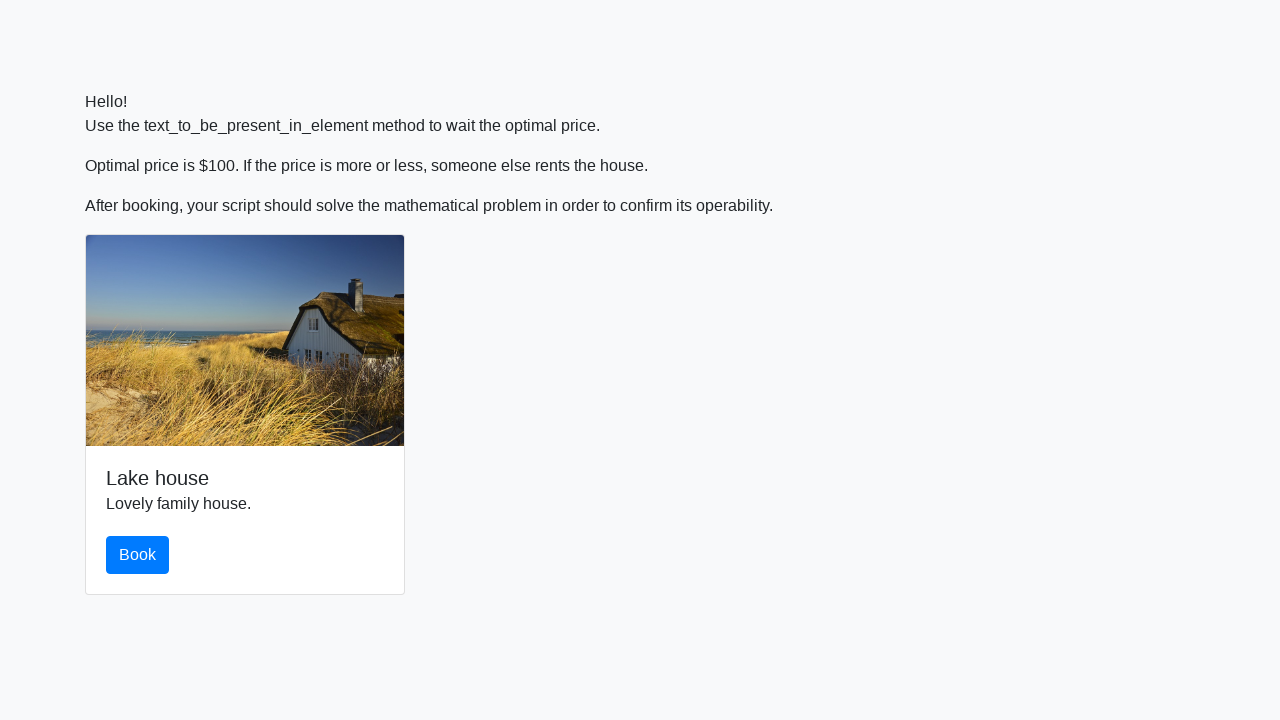

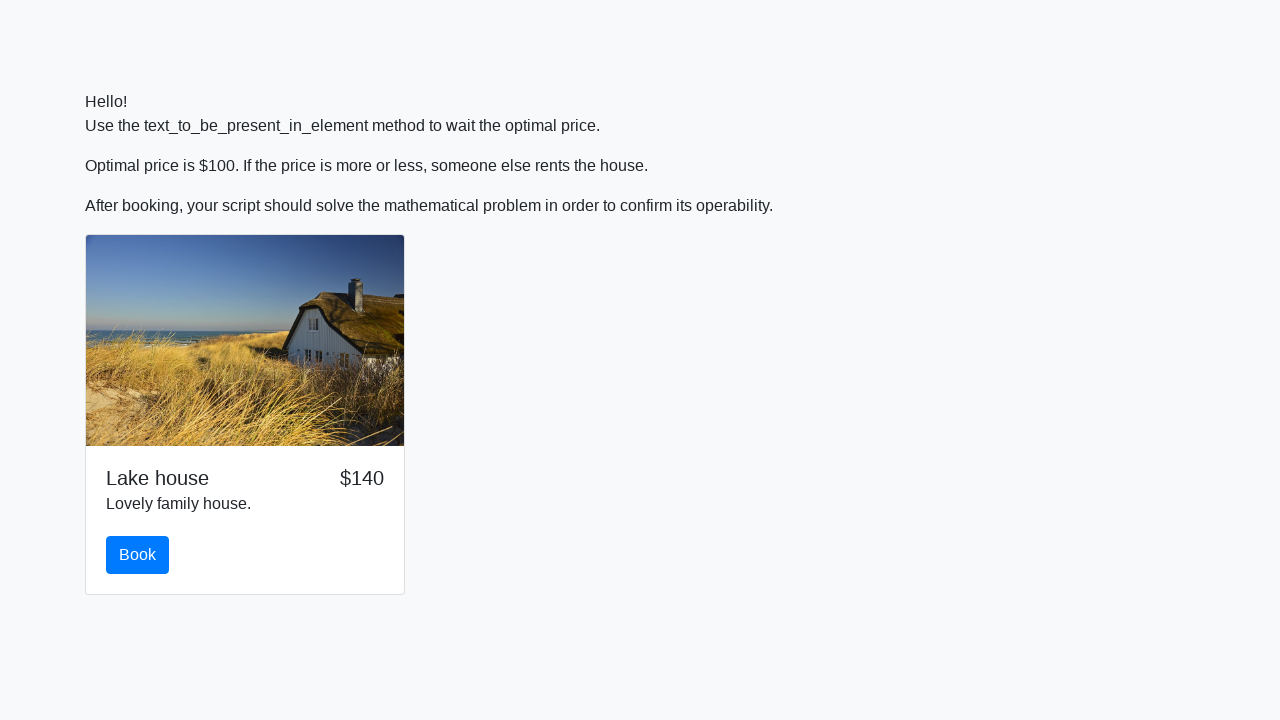